Tests search functionality by searching for "playwright" and verifying that search results are displayed

Starting URL: https://hackernews-seven.vercel.app

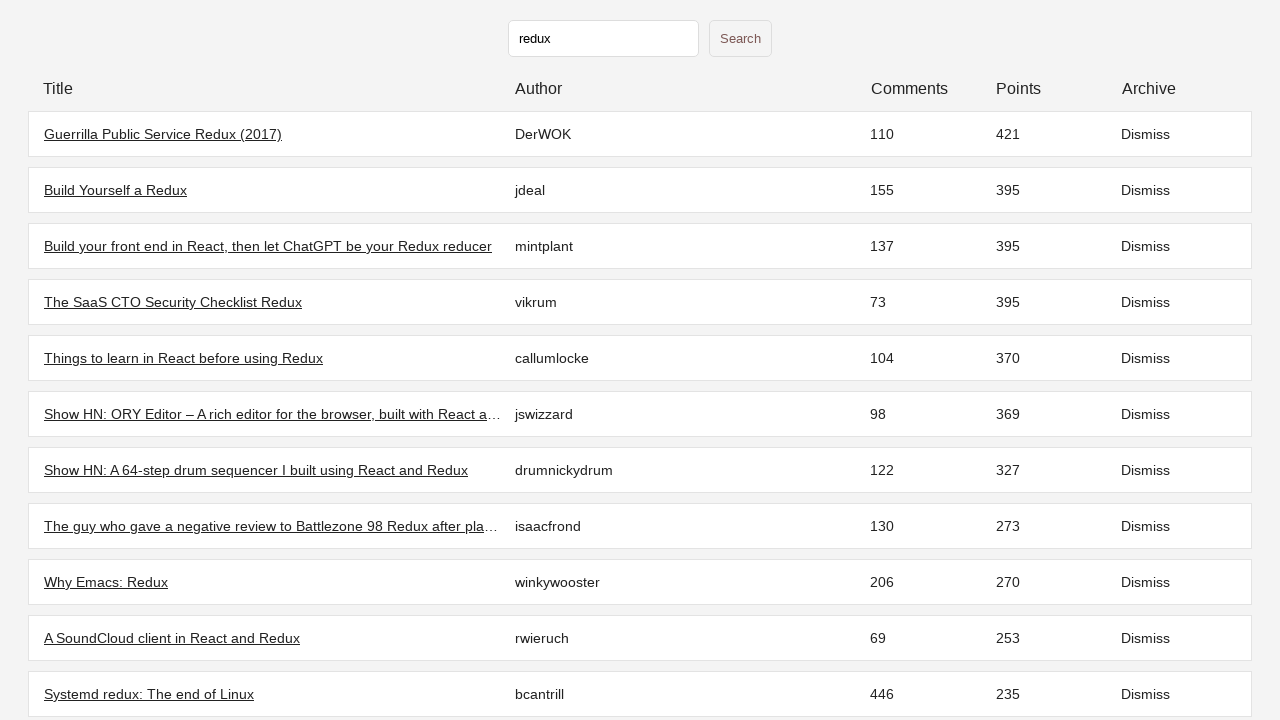

Initial stories loaded on the page
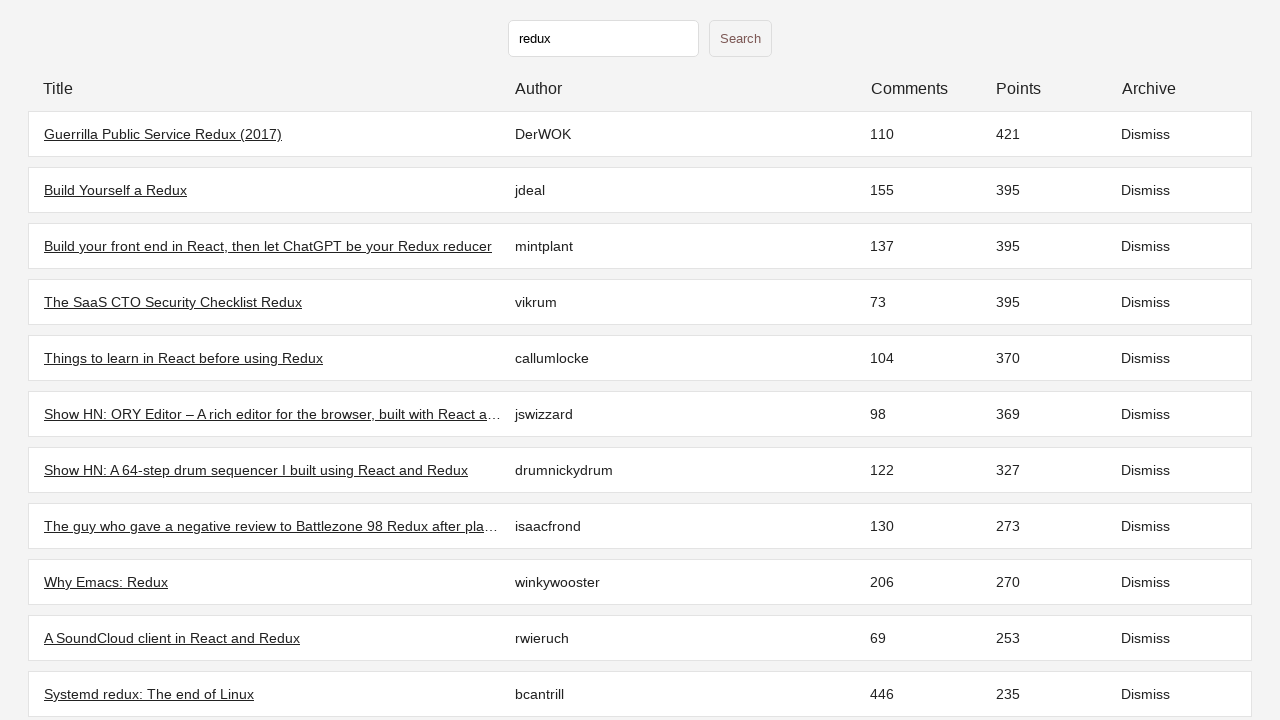

Filled search field with 'playwright' on input[type="text"]
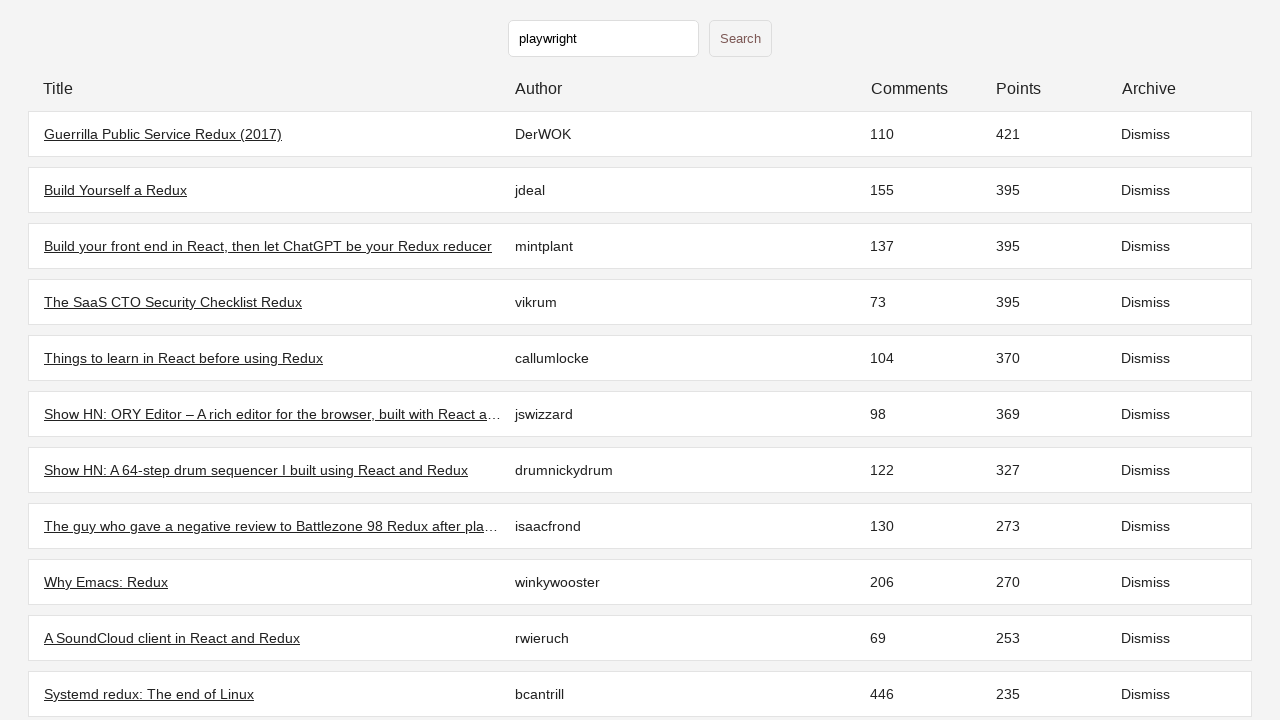

Pressed Enter to submit search query
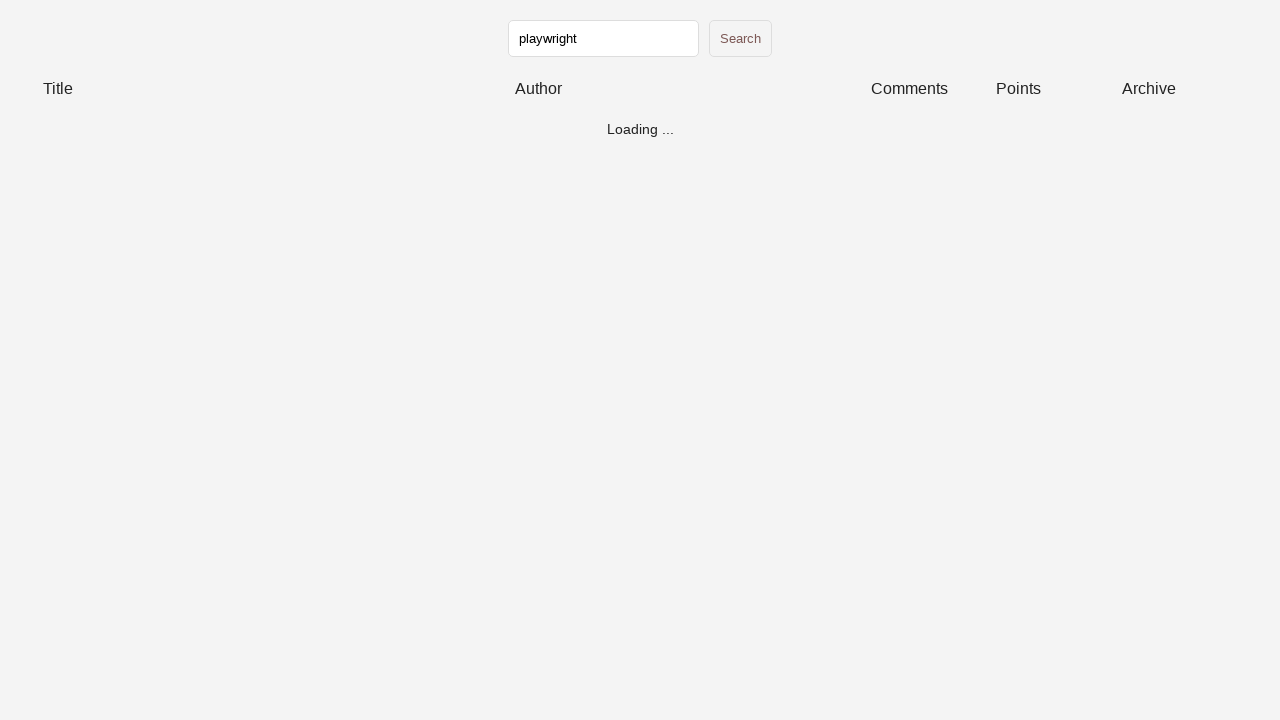

Search results displayed for 'playwright'
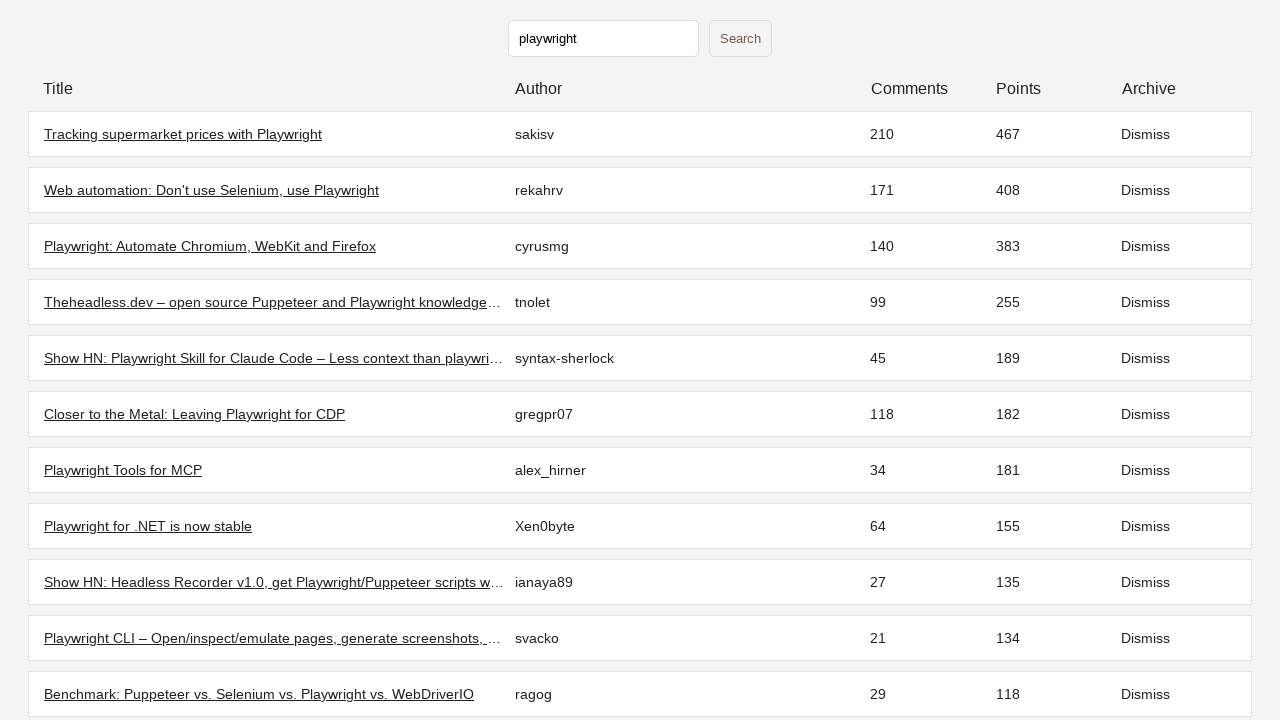

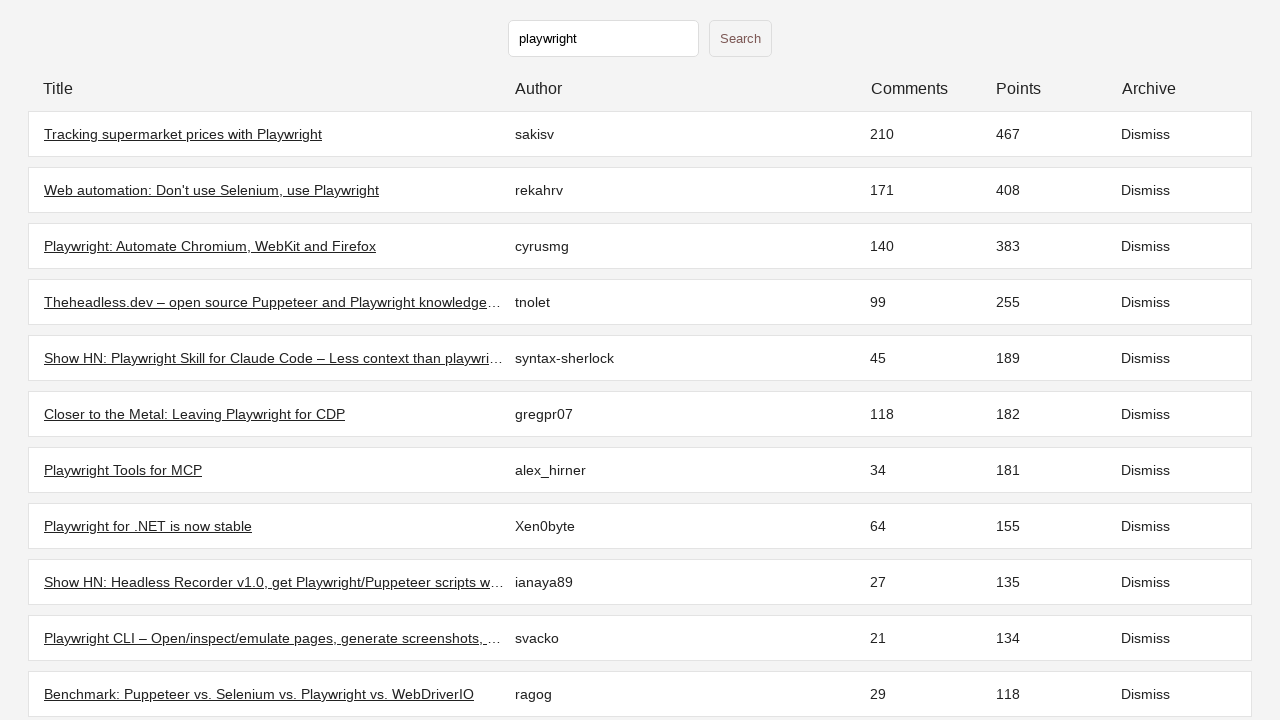